Navigates to a Selenium testing page. The original test had commented-out double-click and right-click actions, with only an alert event listener setup that doesn't perform any actual automation.

Starting URL: https://www.testandquiz.com/selenium/testing.html

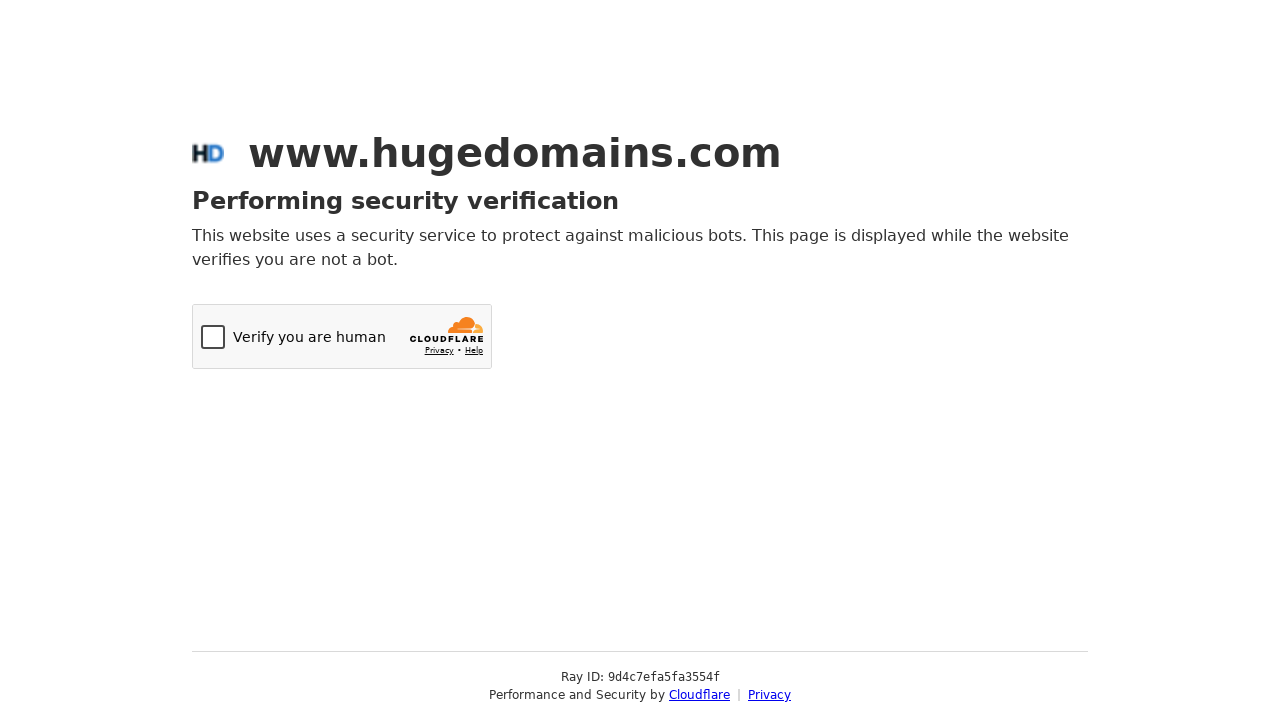

Navigated to Selenium testing page
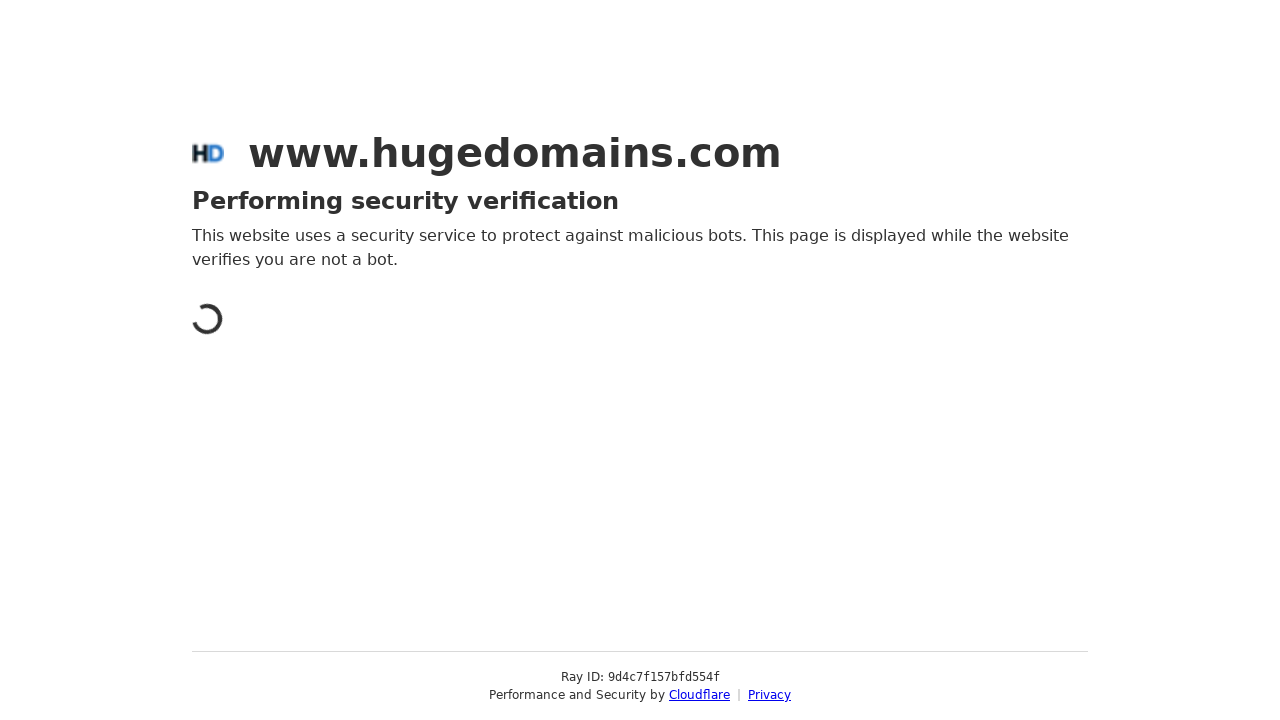

Page fully loaded (DOM content loaded)
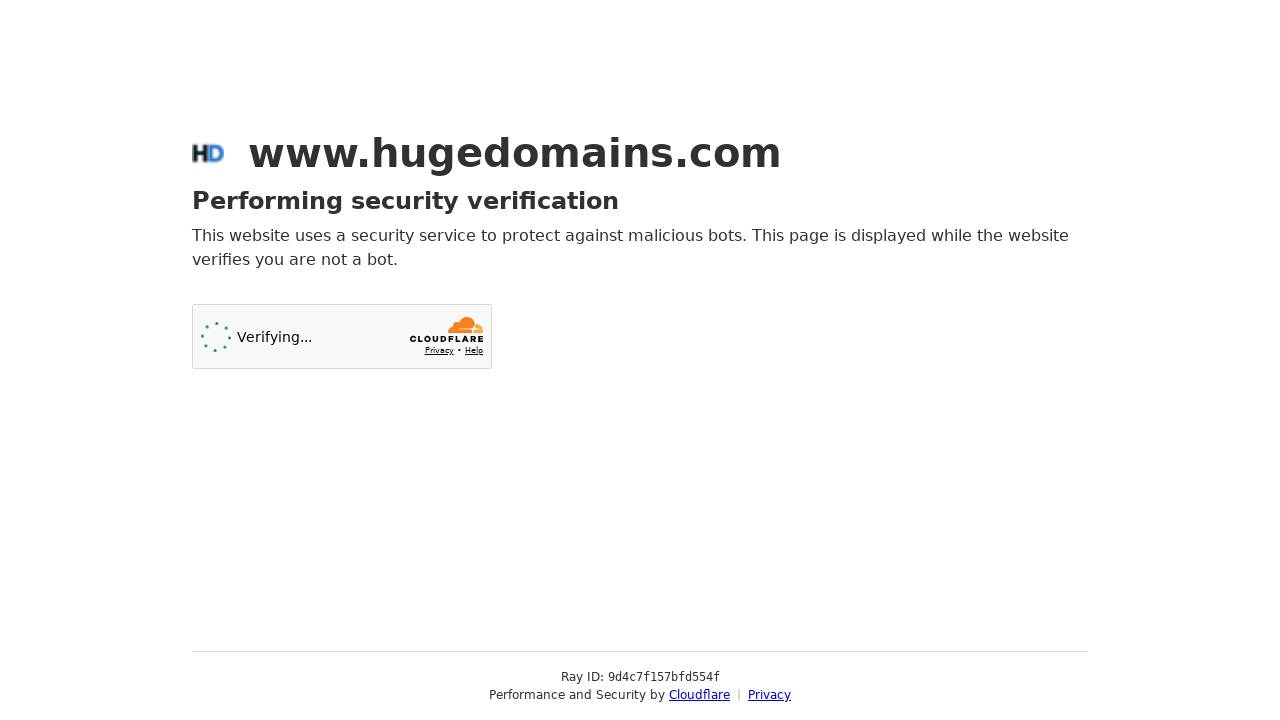

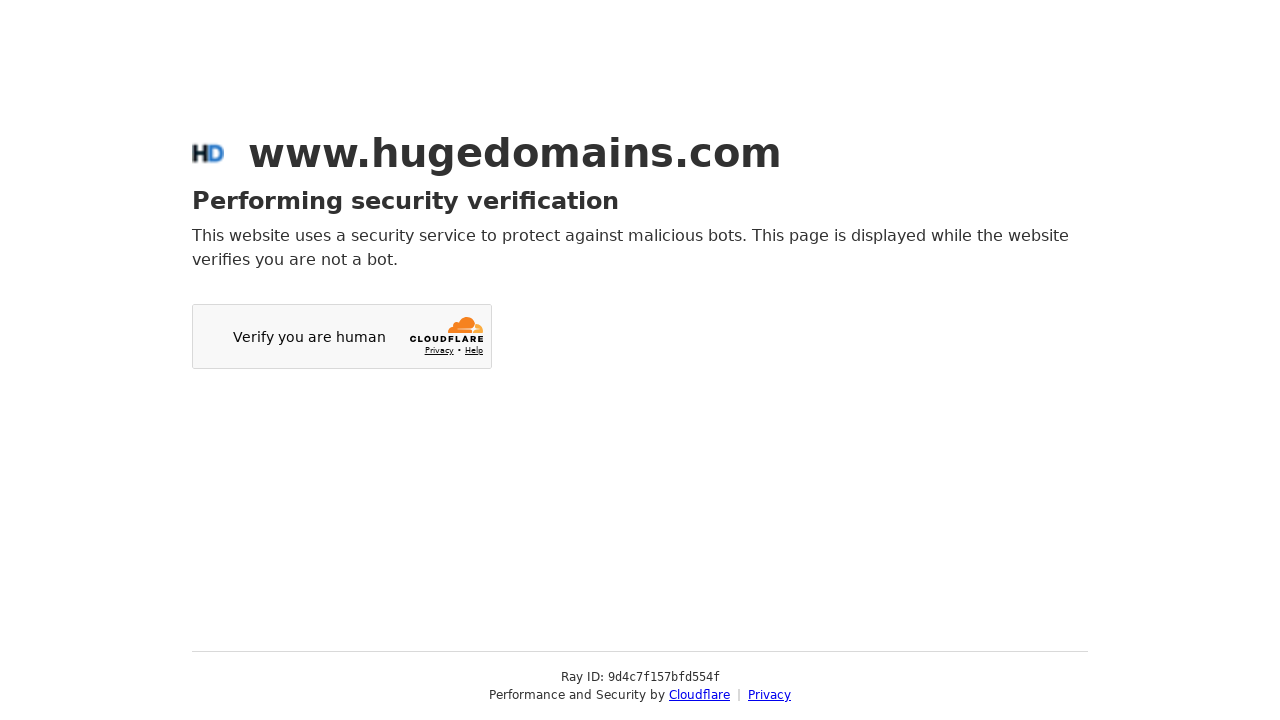